Navigates to a demo page and executes JavaScript to change the document title and display an alert dialog

Starting URL: https://SunInJuly.github.io/execute_script.html

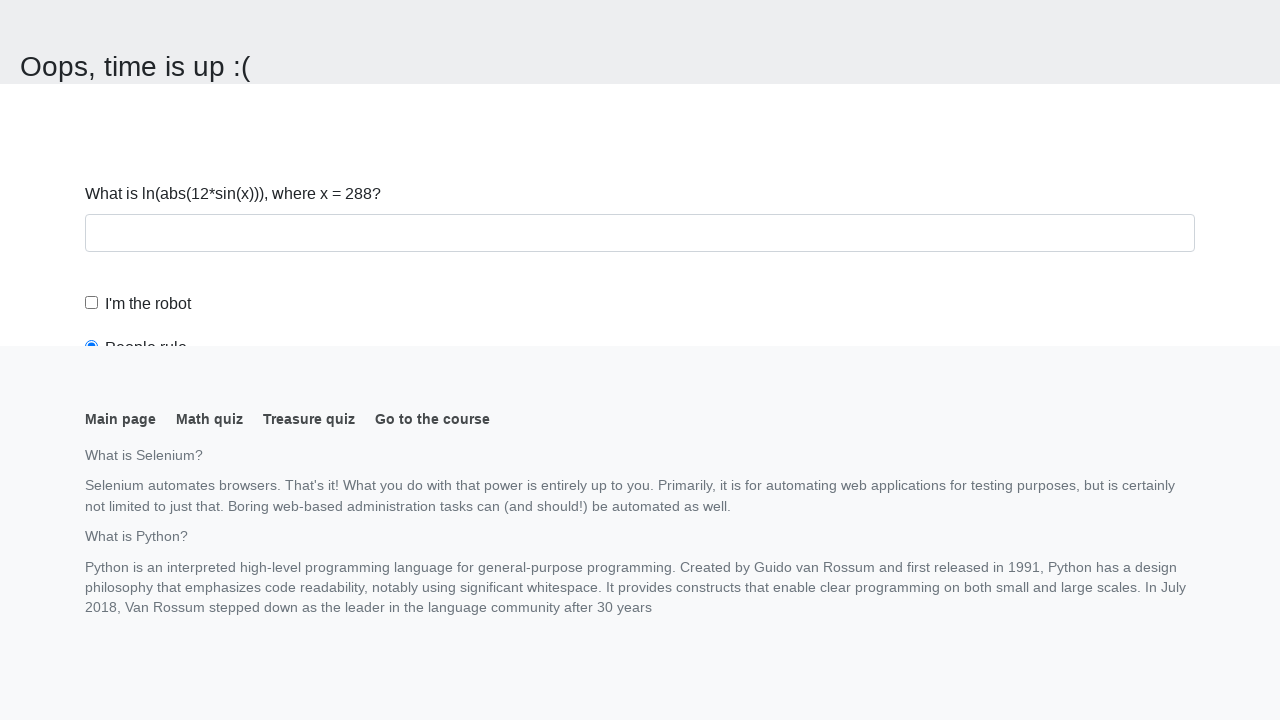

Navigated to execute_script demo page
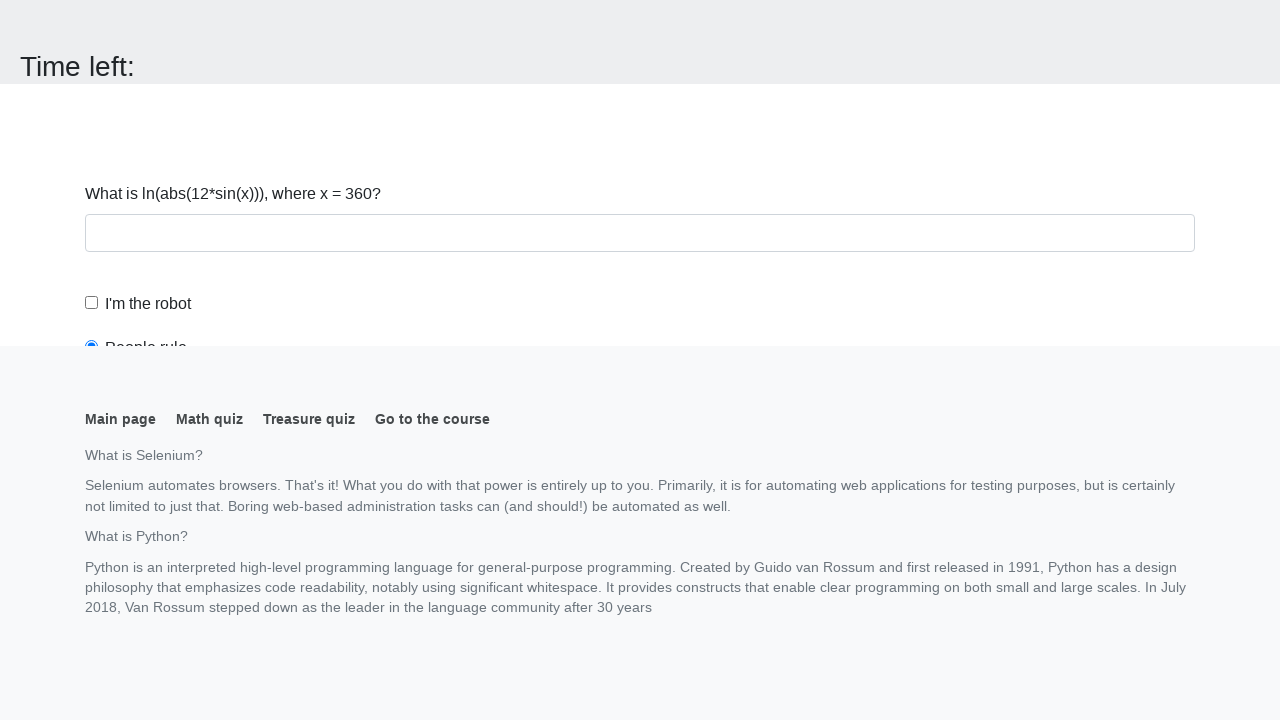

Executed JavaScript to change document title and display alert dialog
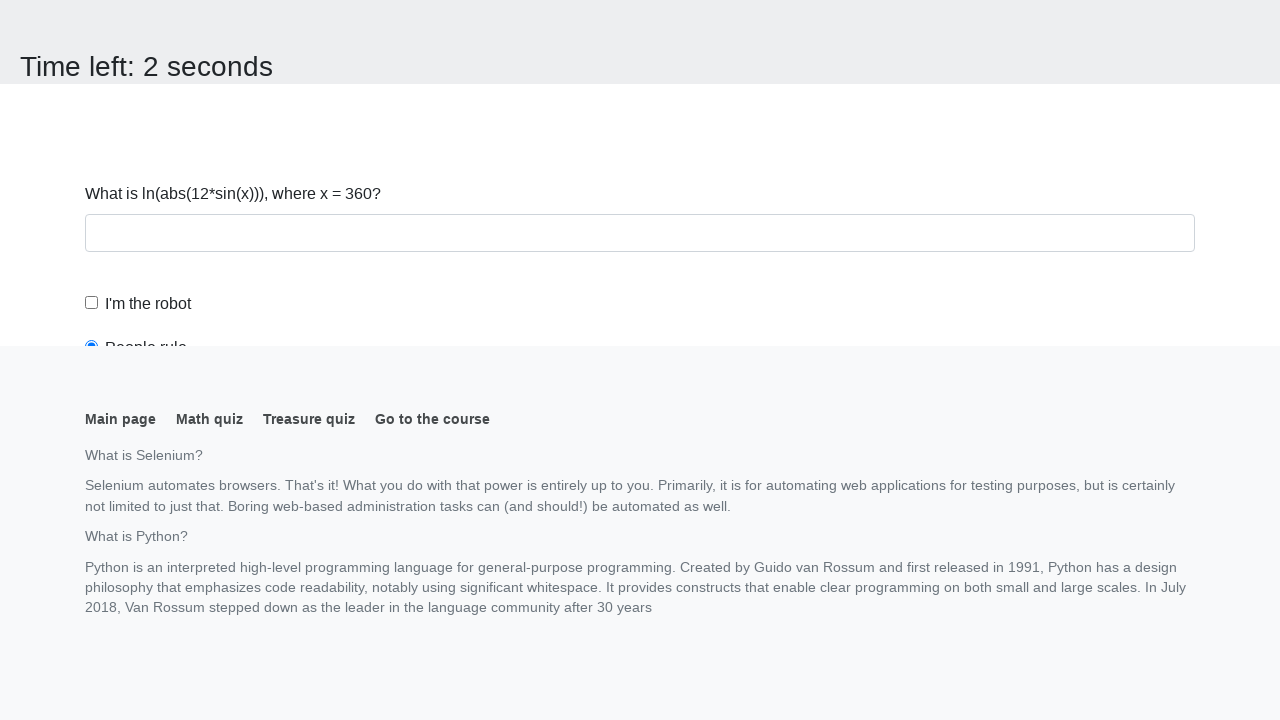

Set up dialog handler to accept alert
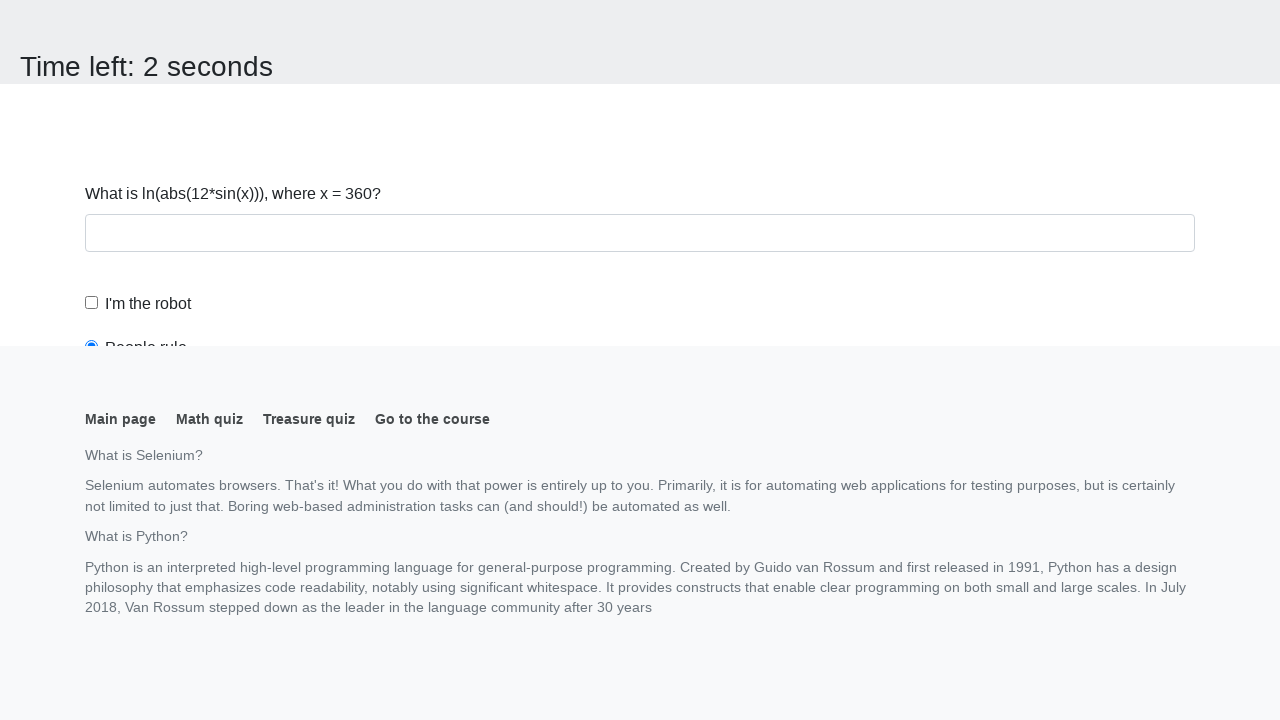

Waited 2 seconds for script execution to complete
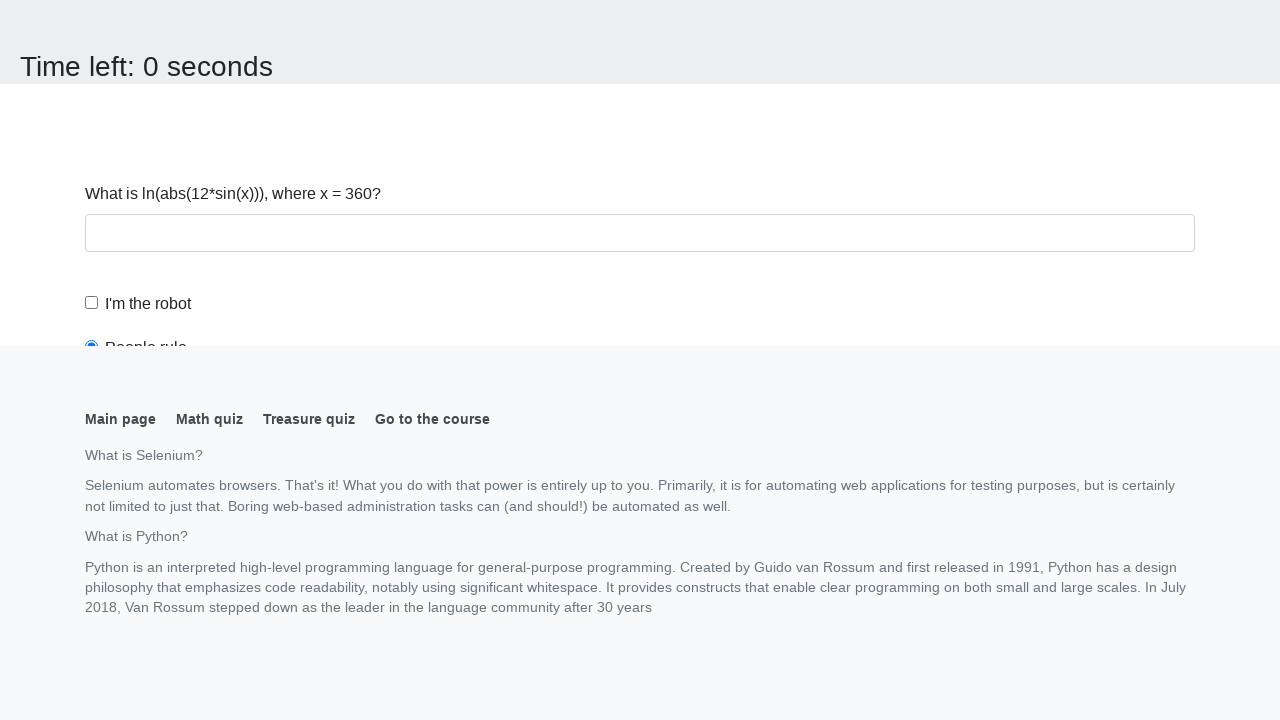

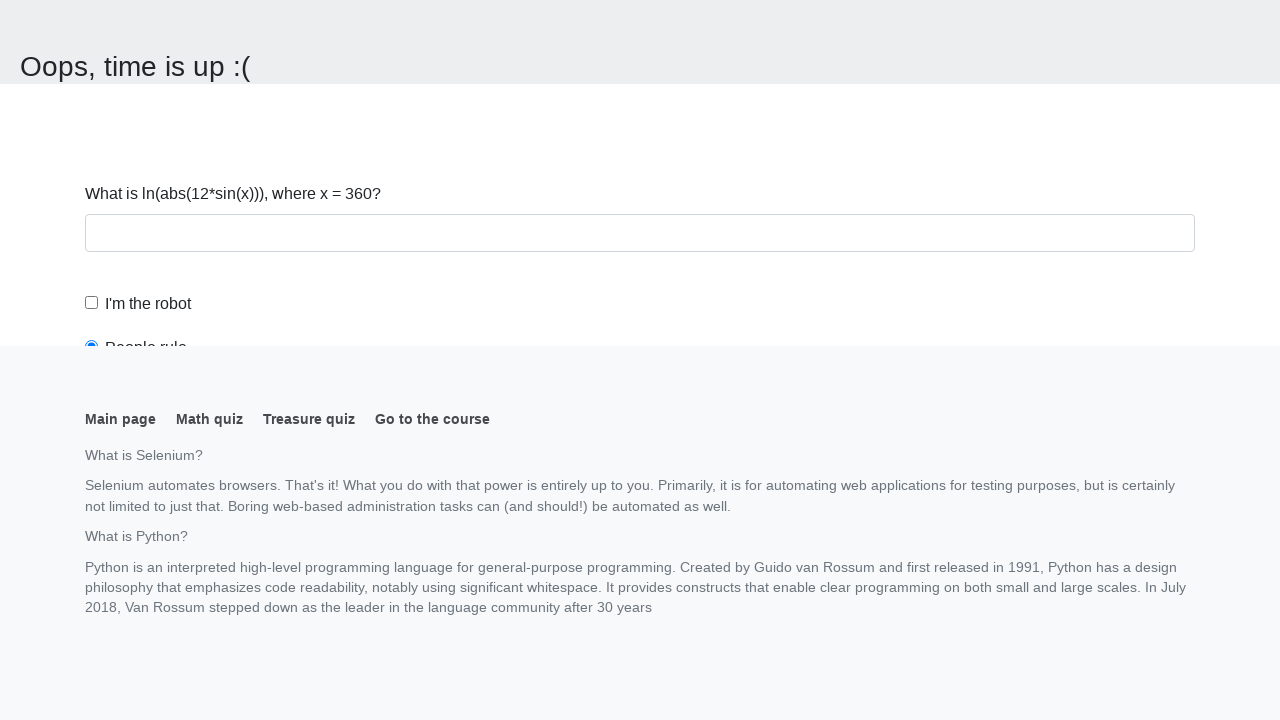